Tests multiple window handling by opening a new window, switching between windows, and verifying content in each window

Starting URL: http://the-internet.herokuapp.com/windows

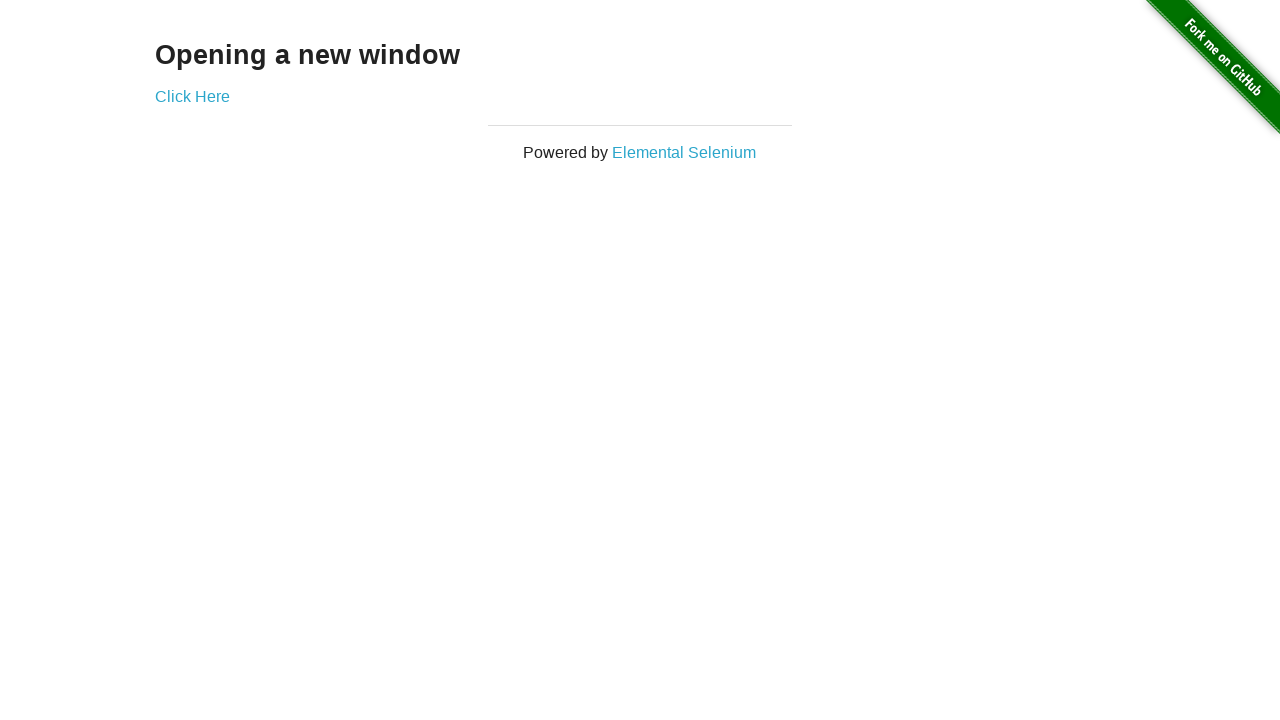

Verified initial page heading is 'Opening a new window'
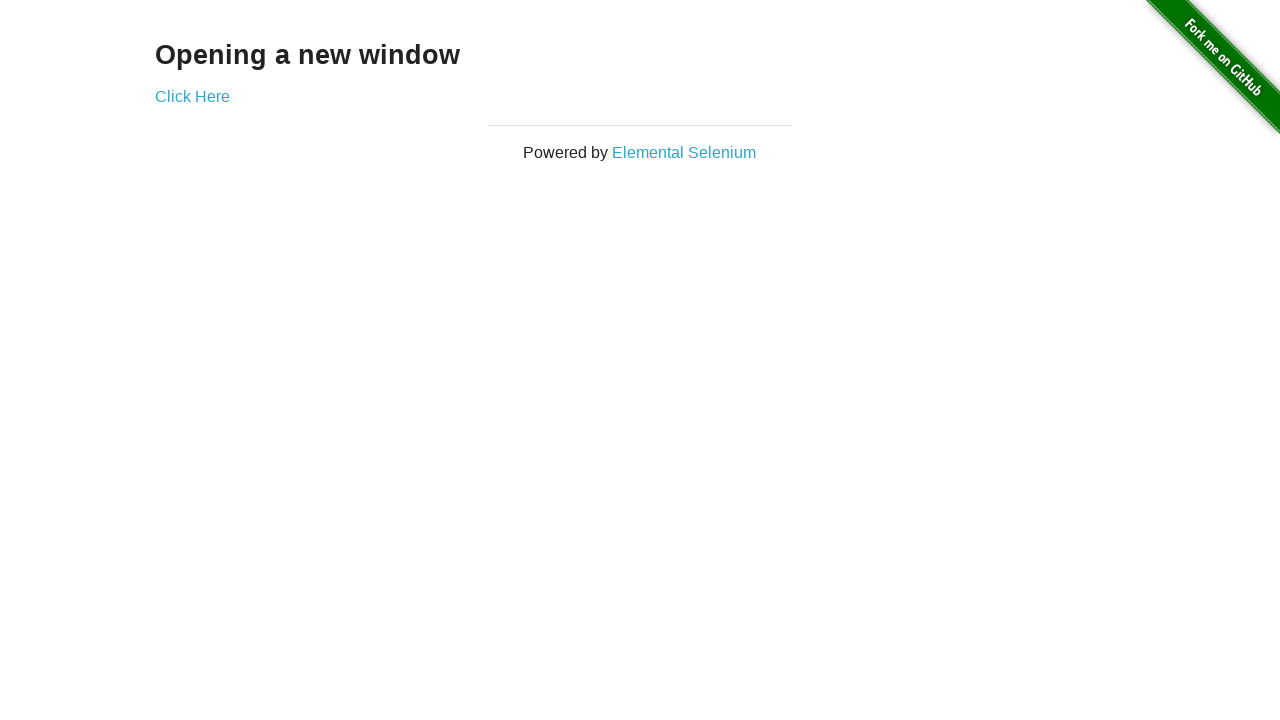

Stored reference to first window/page
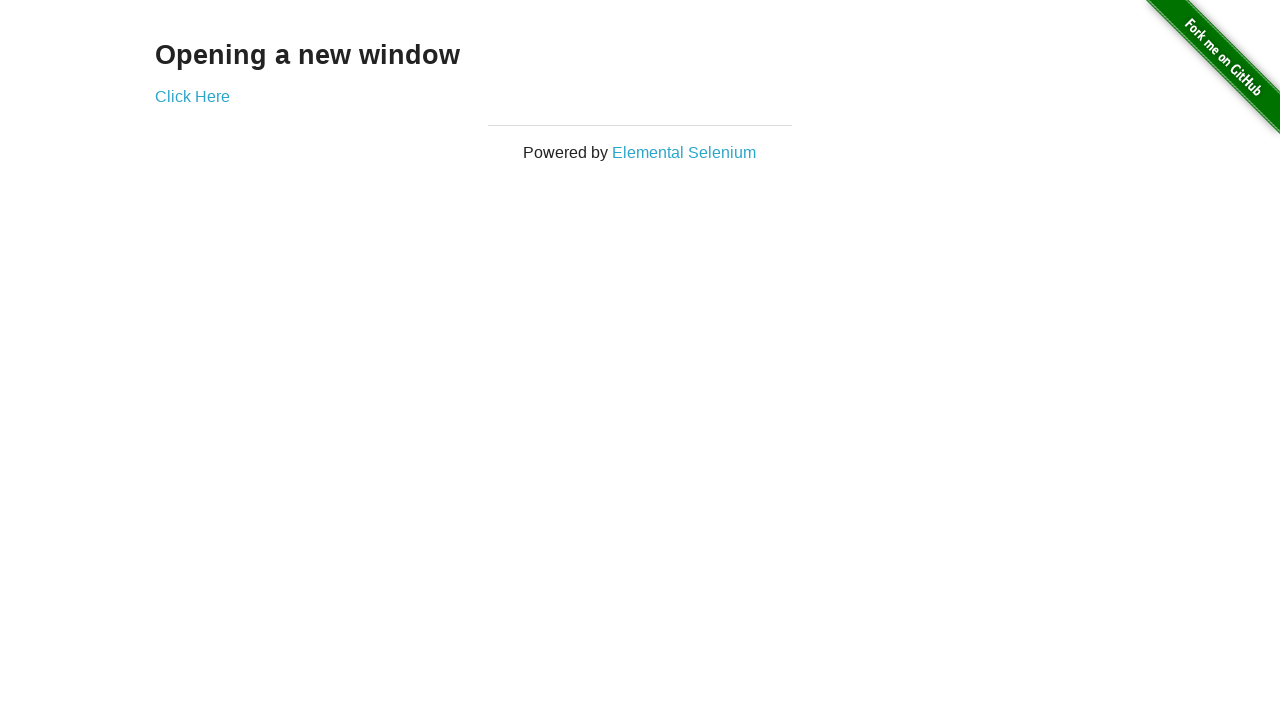

Clicked link to open new window at (192, 96) on .example>a
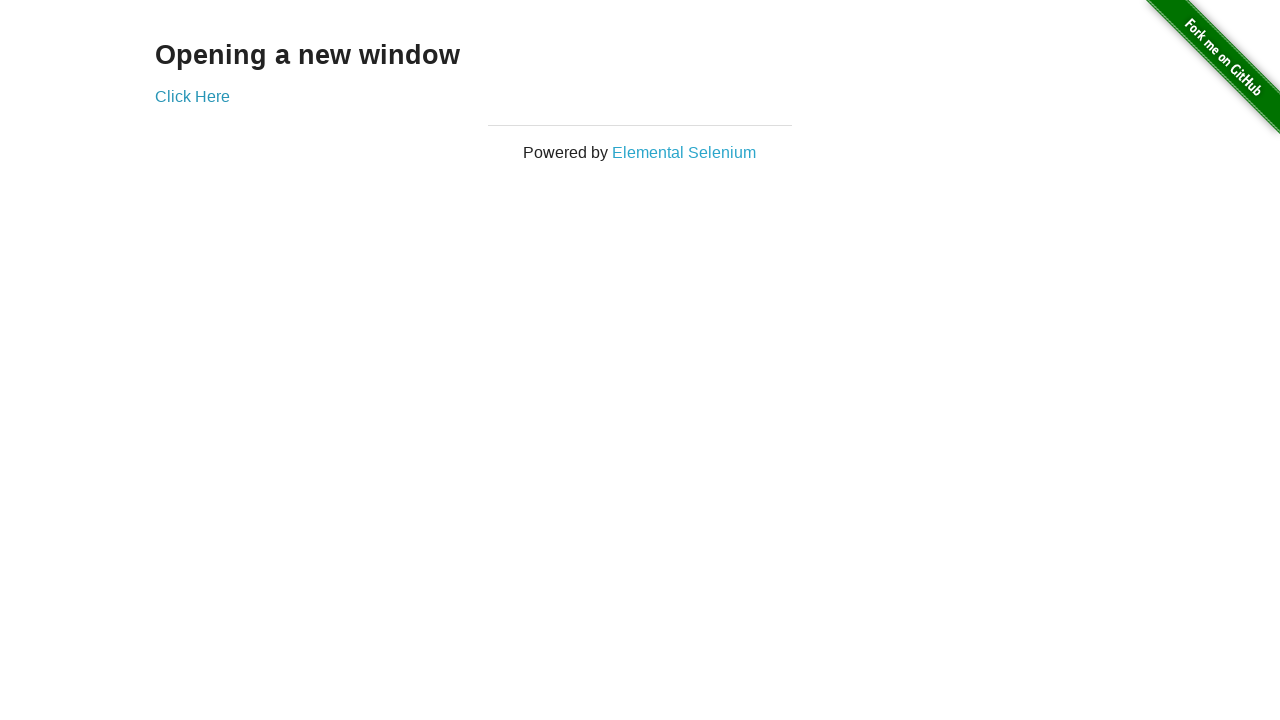

Captured new window/page from popup
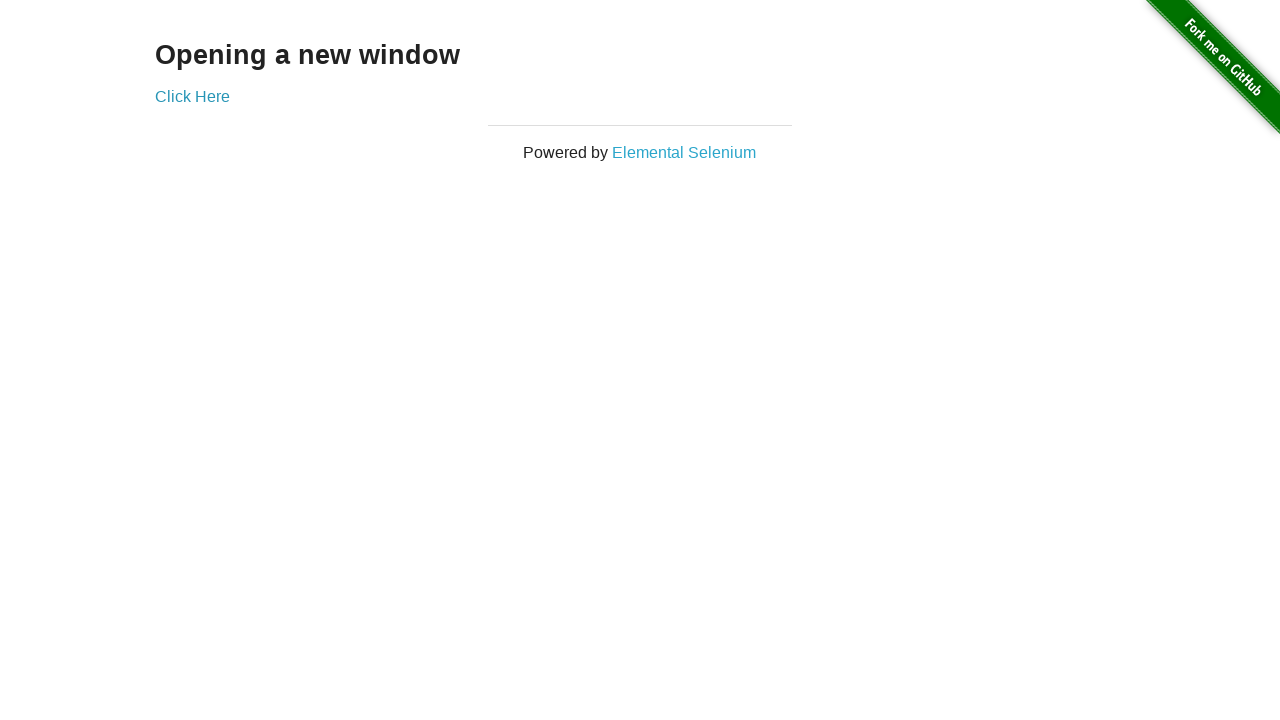

Verified first window still shows 'Opening a new window'
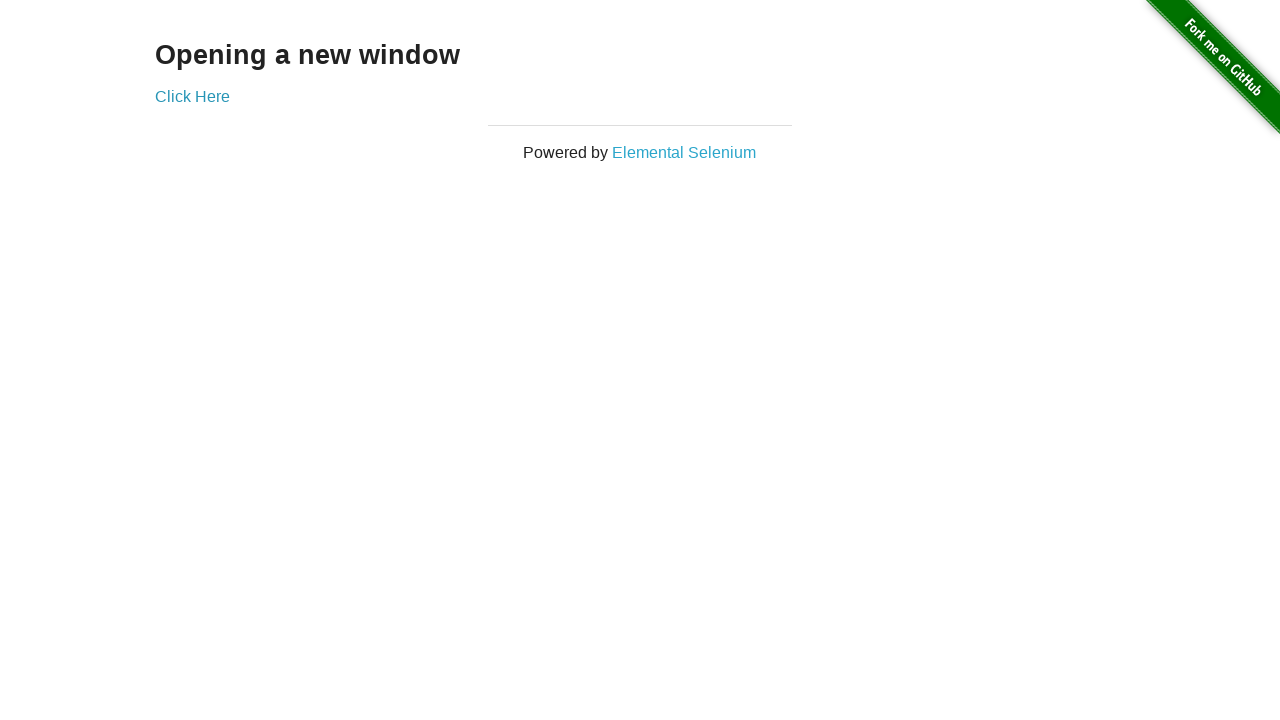

Verified new window shows 'New Window' heading
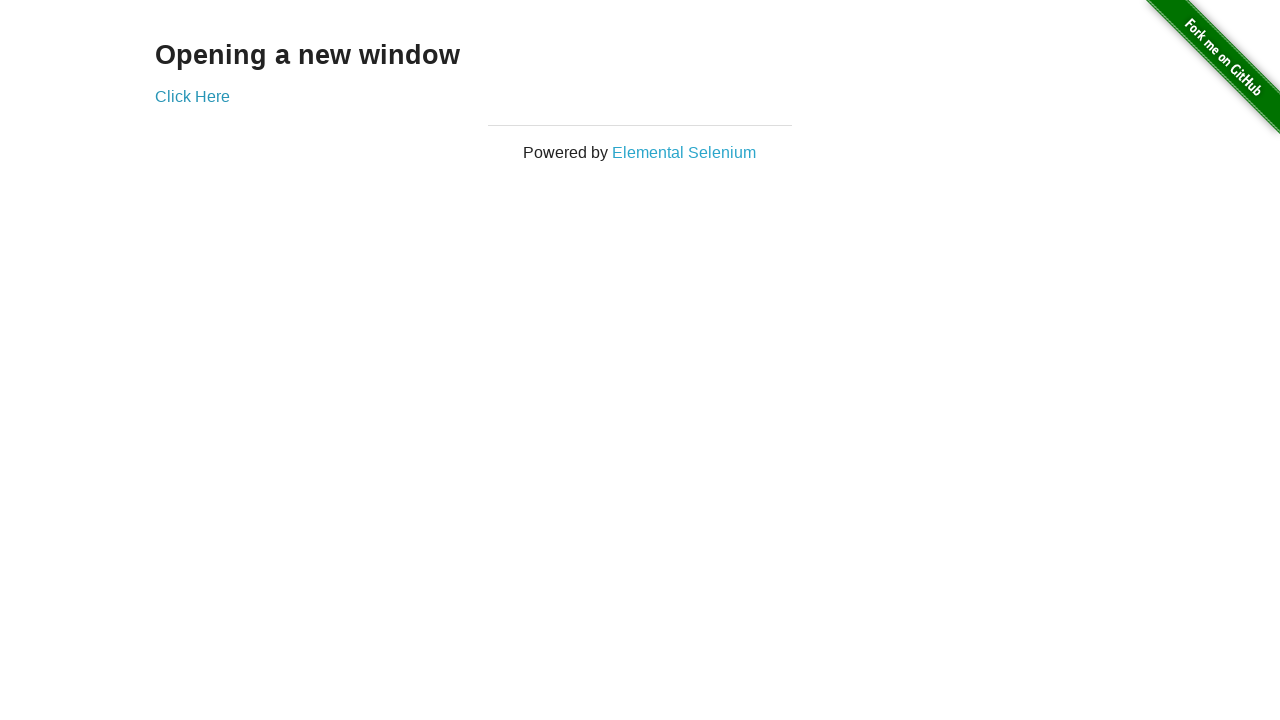

Closed the new window
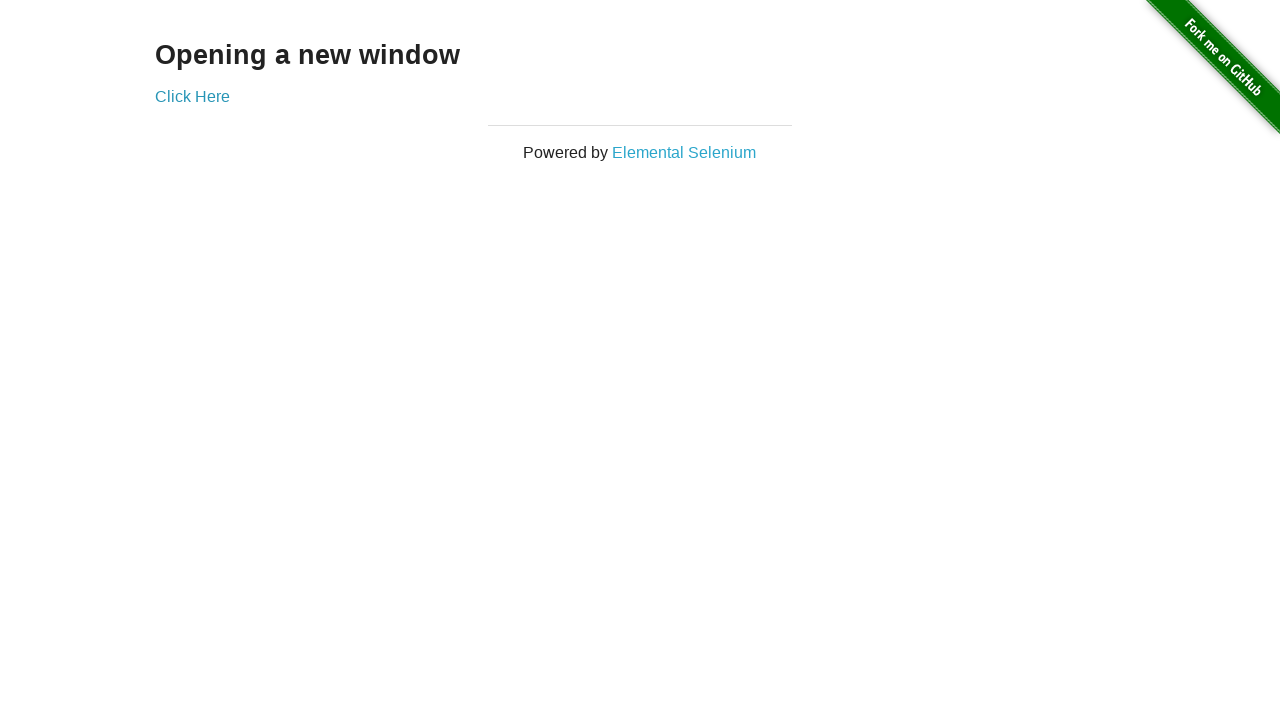

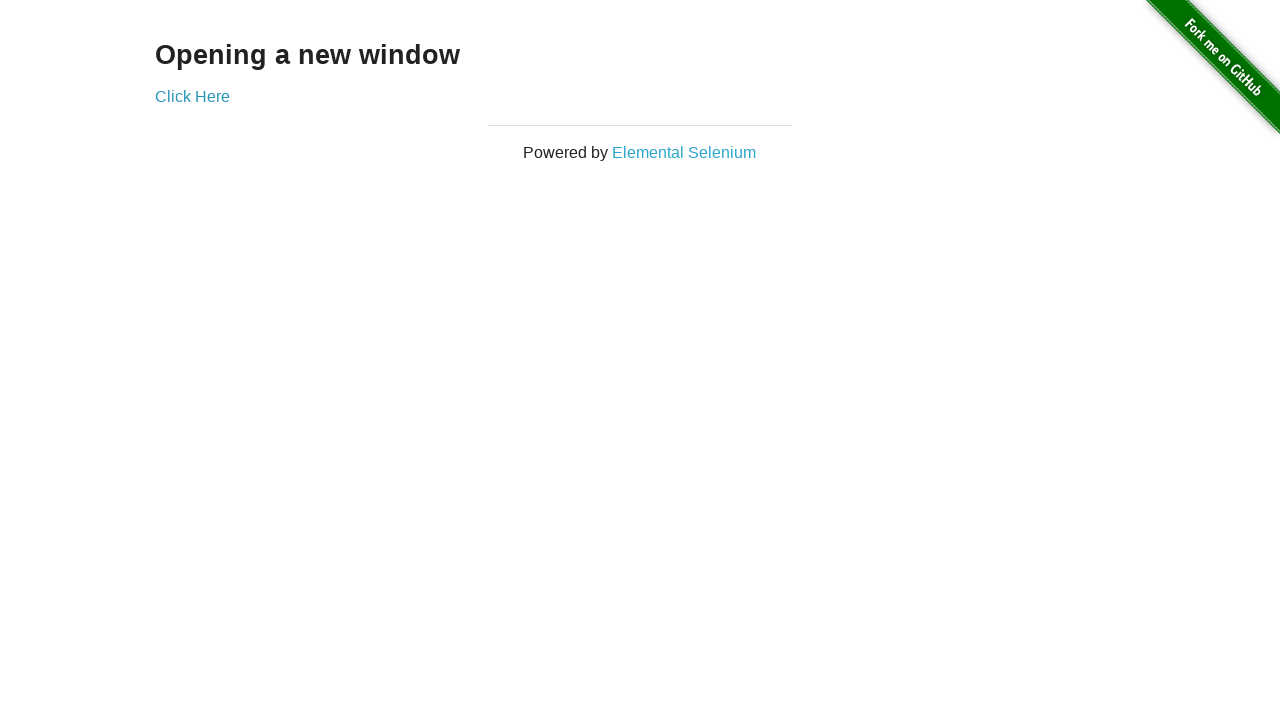